Tests the main landing page navigation by clicking on the logo, scrolling through various sections, and clicking "Get More Info" buttons to verify navigation to different pages like order page, FAQ, and contact us page.

Starting URL: https://tikitop.io/

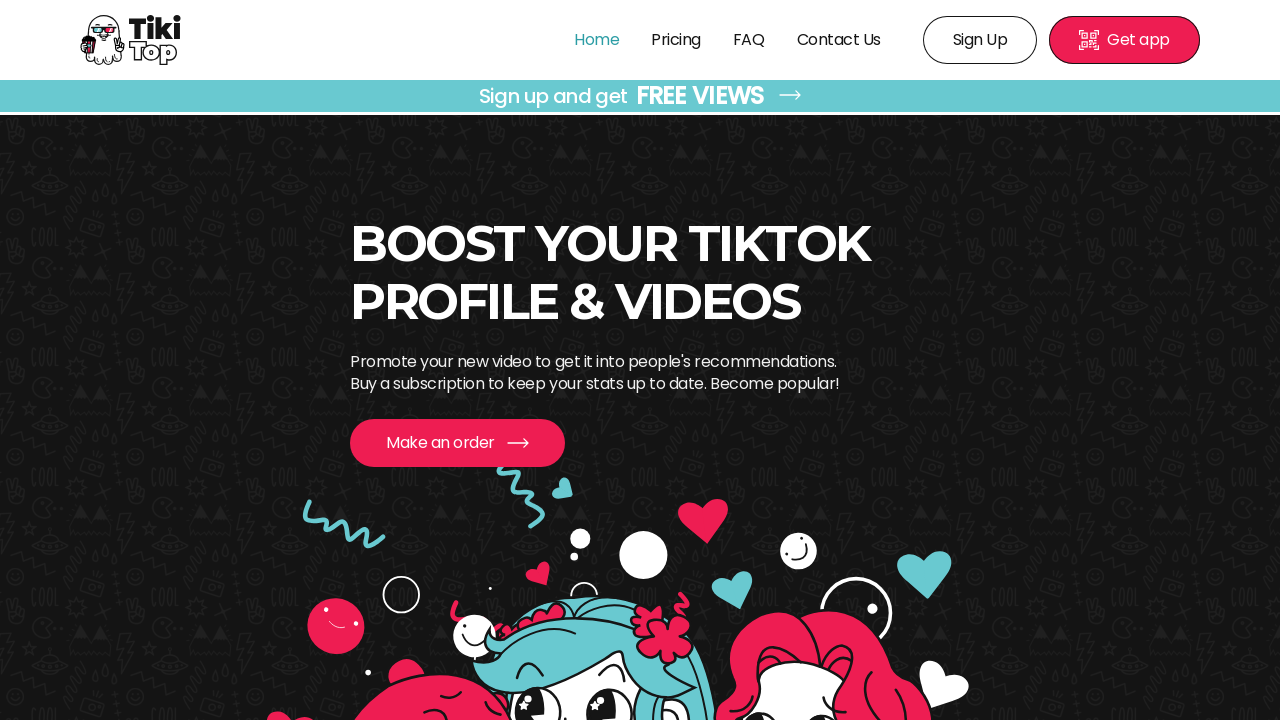

Clicked on Tiki Top logo at (131, 40) on img[alt='Tiki Top']
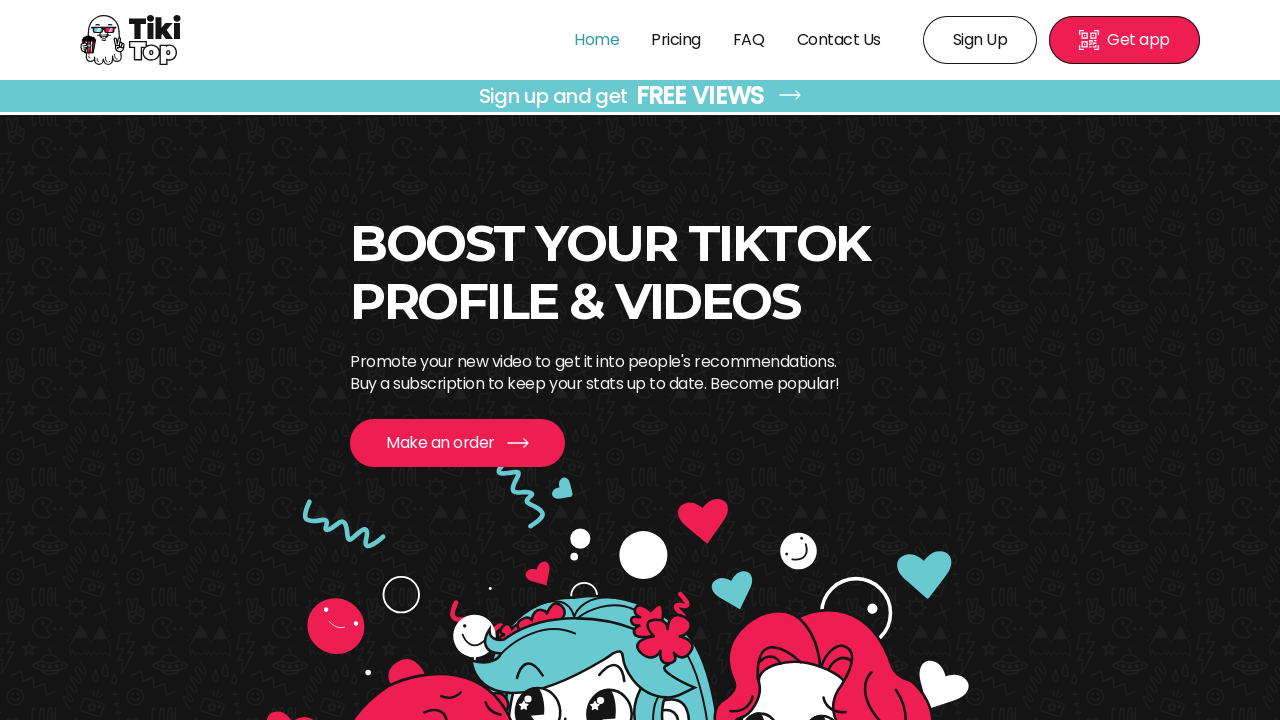

Home page loaded - HeaderOffer title visible
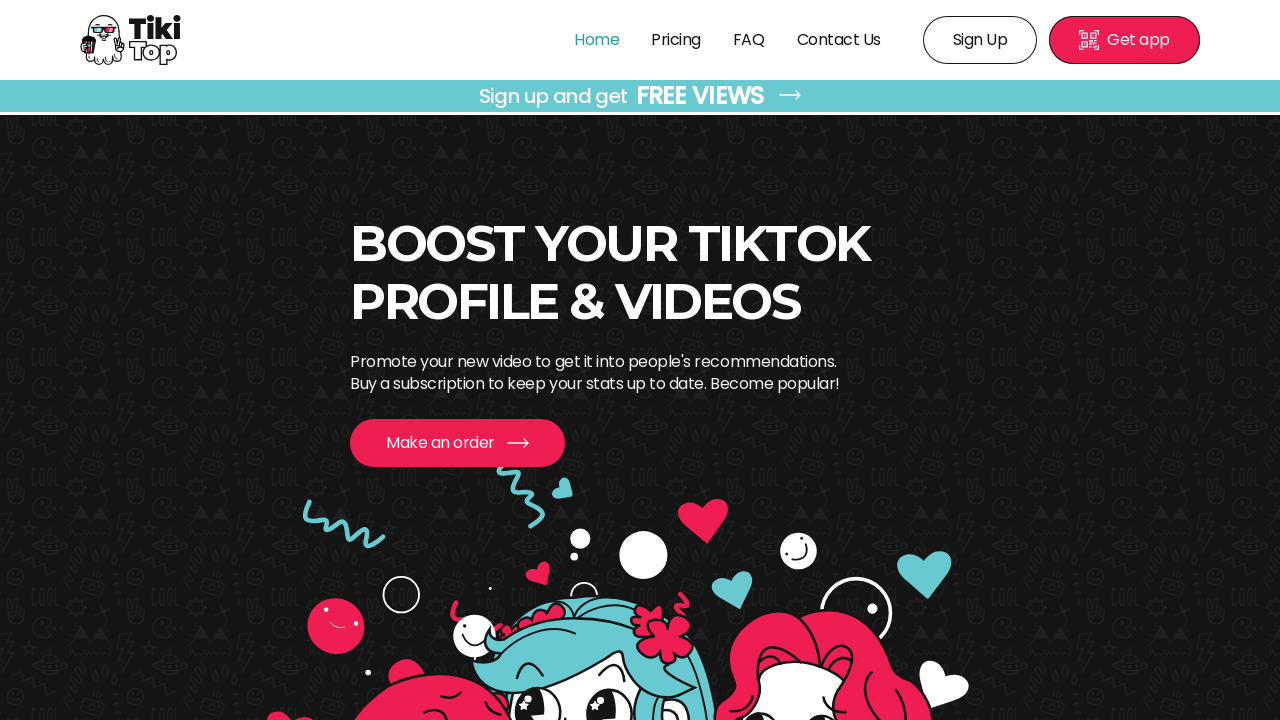

Scrolled to 'Boost Your TikTok' section
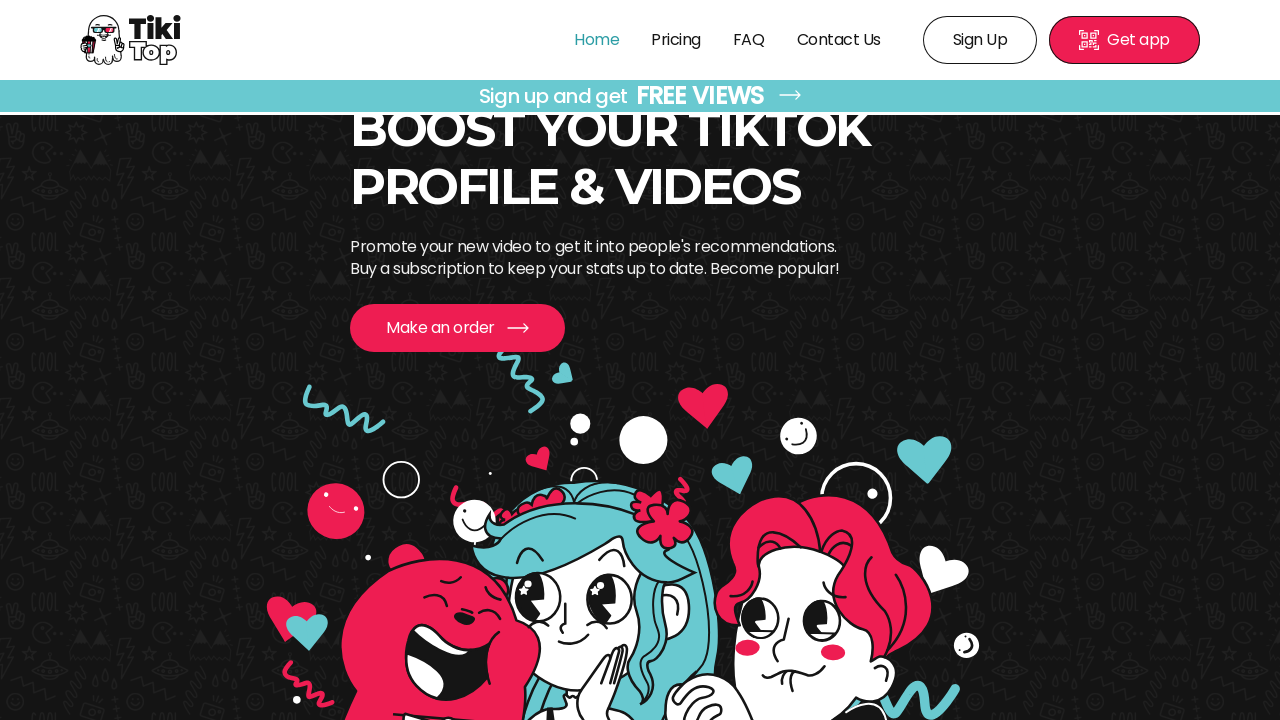

Clicked first 'Get More Info' button in boost section at (457, 328) on a.LinkButton_link___jzSK.LinkButton_colorRed2__33NJf
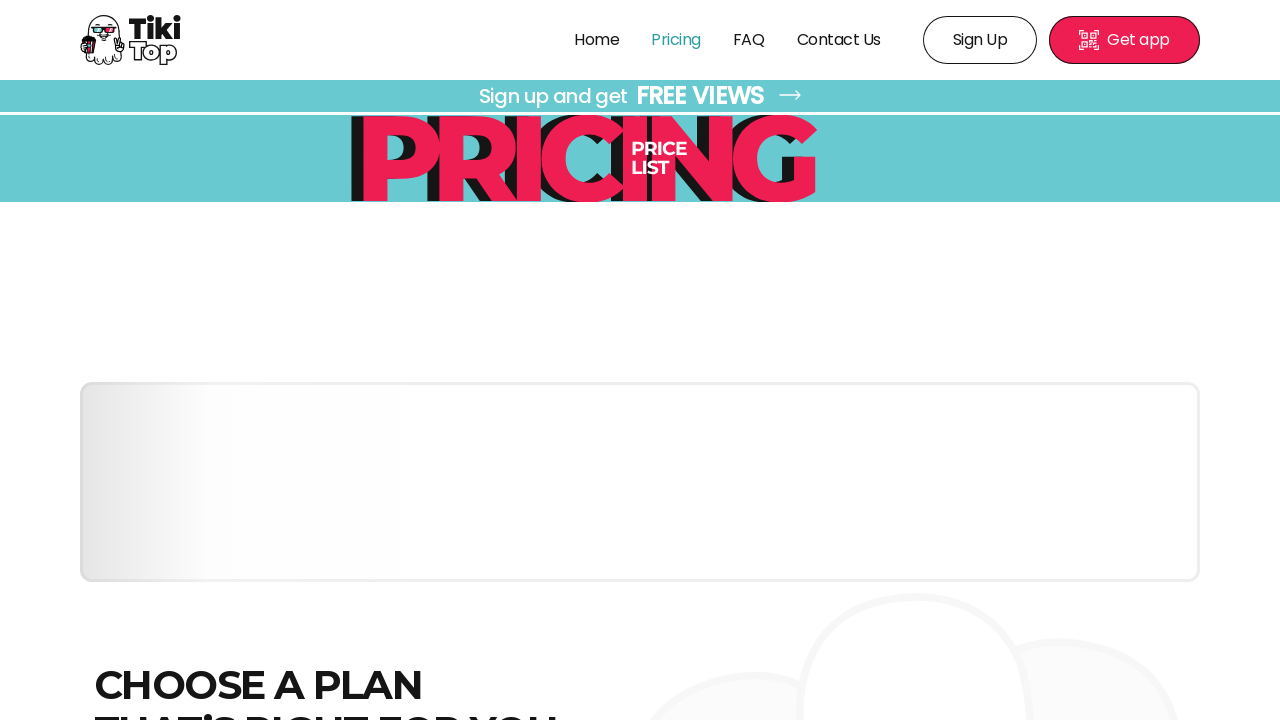

Navigated to Make Your Order page
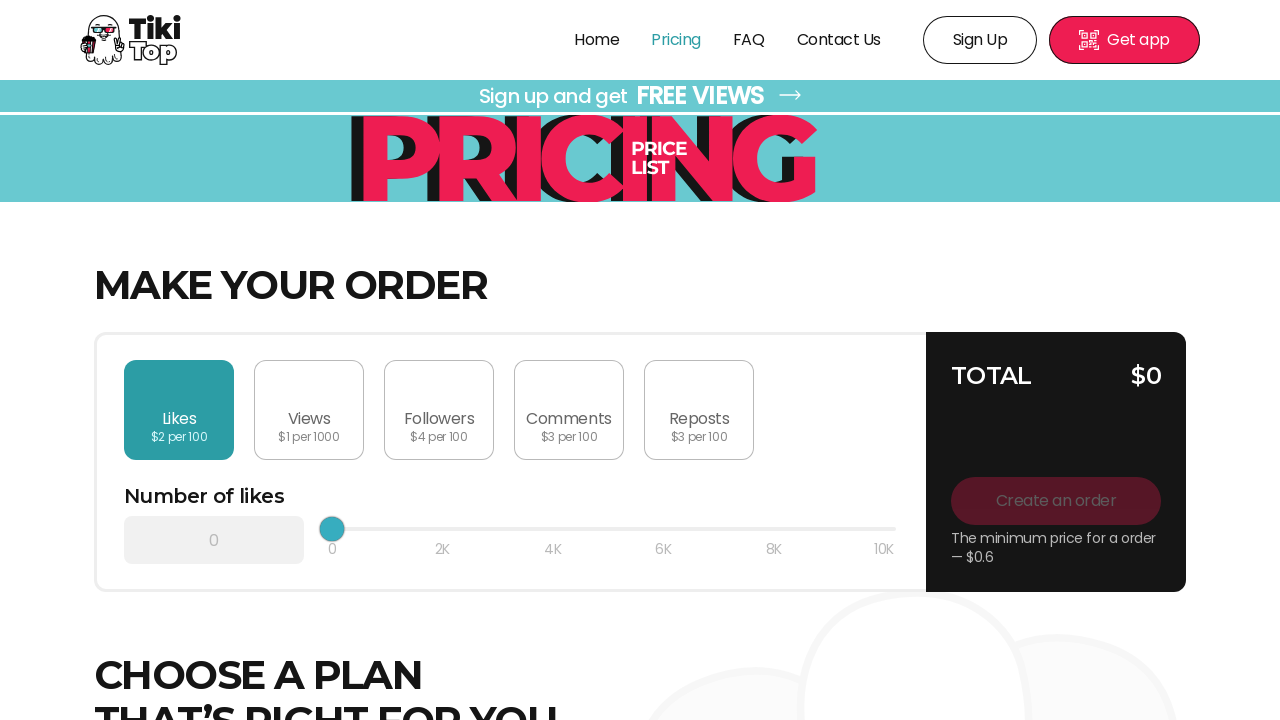

Navigated back to main landing page
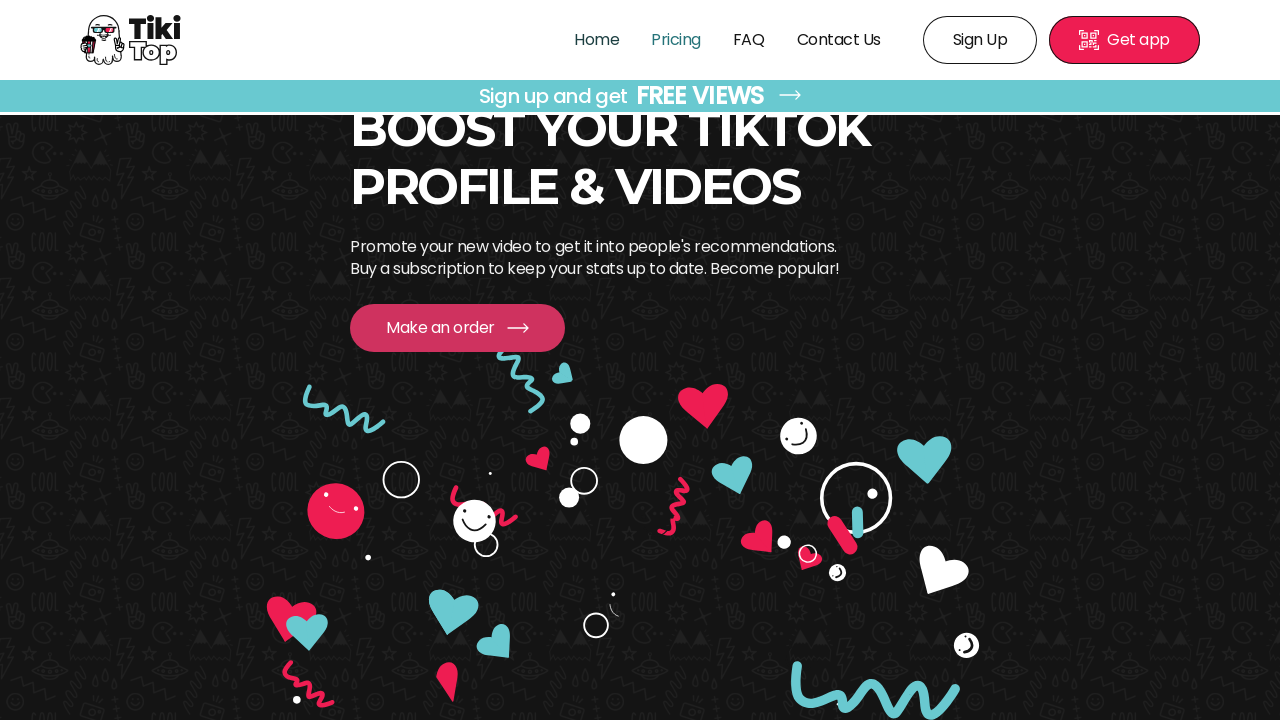

Scrolled to 'What We Offer' section
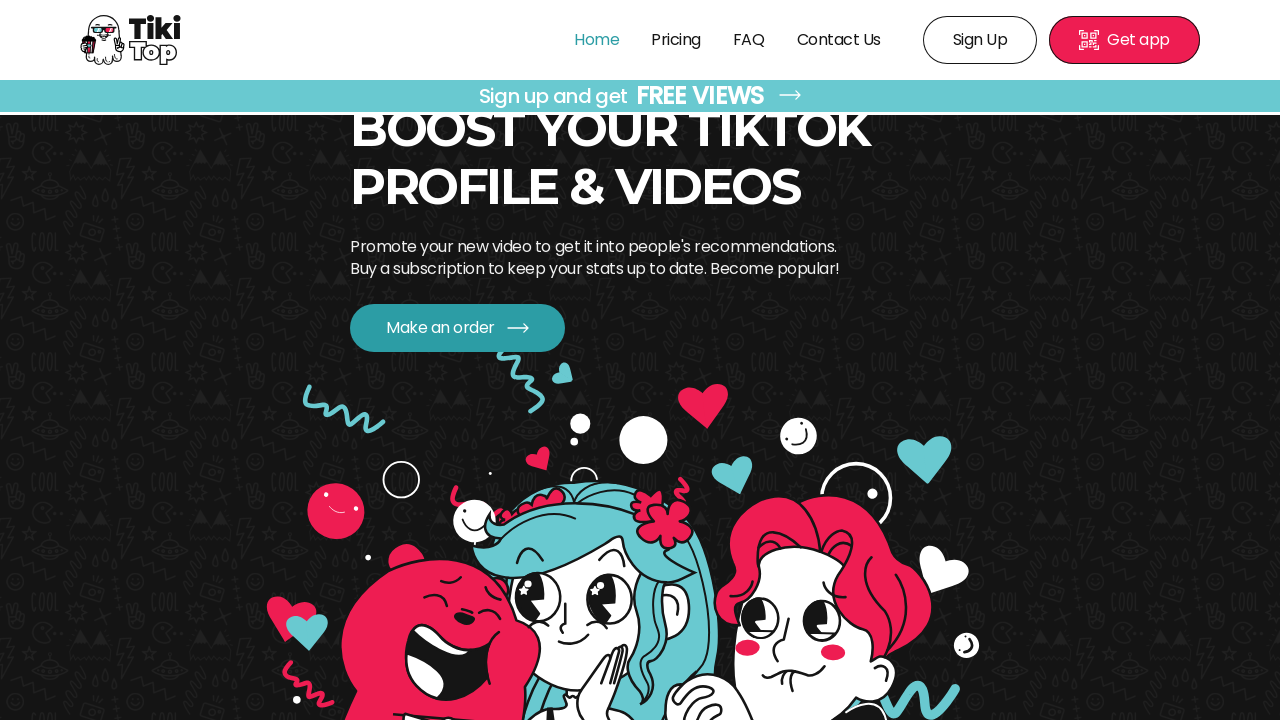

Clicked second 'Get More Info' button in 'What We Offer' section at (933, 360) on a.LinkButton_link___jzSK.LinkButton_colorRed__y2rlJ.LinkButton_sizeBig__7aVP_
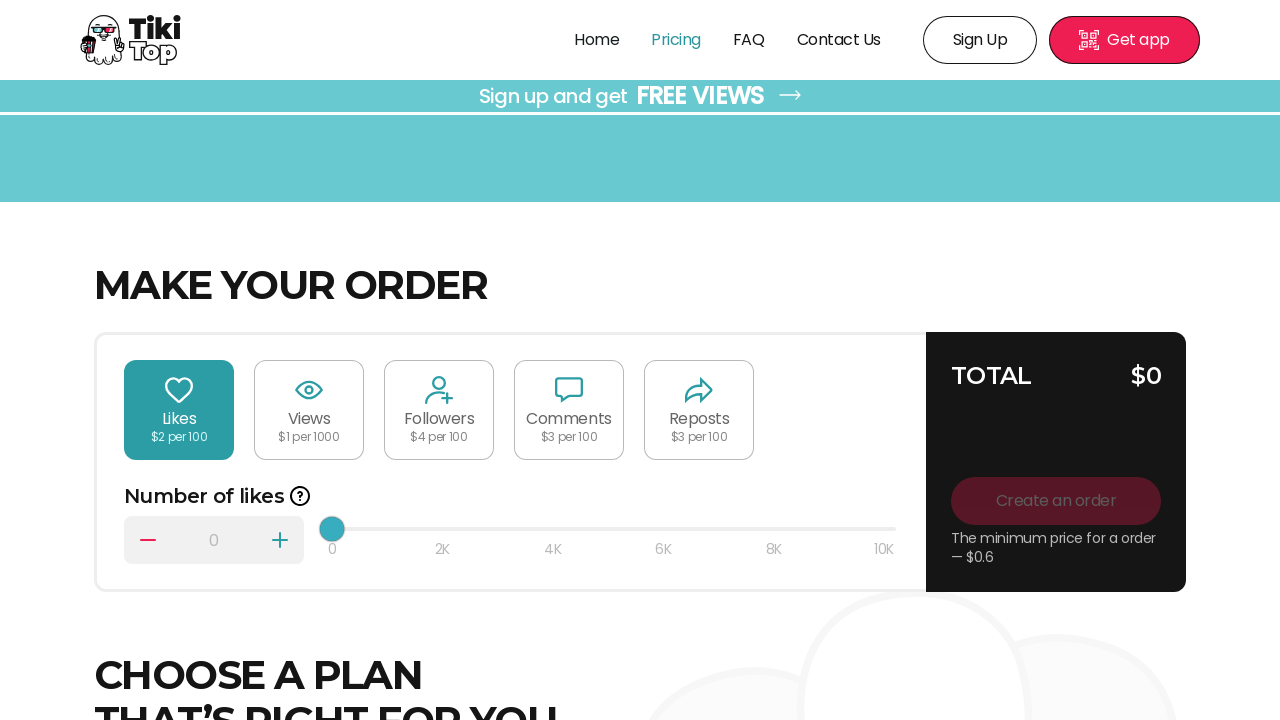

Navigated to Make Your Order page
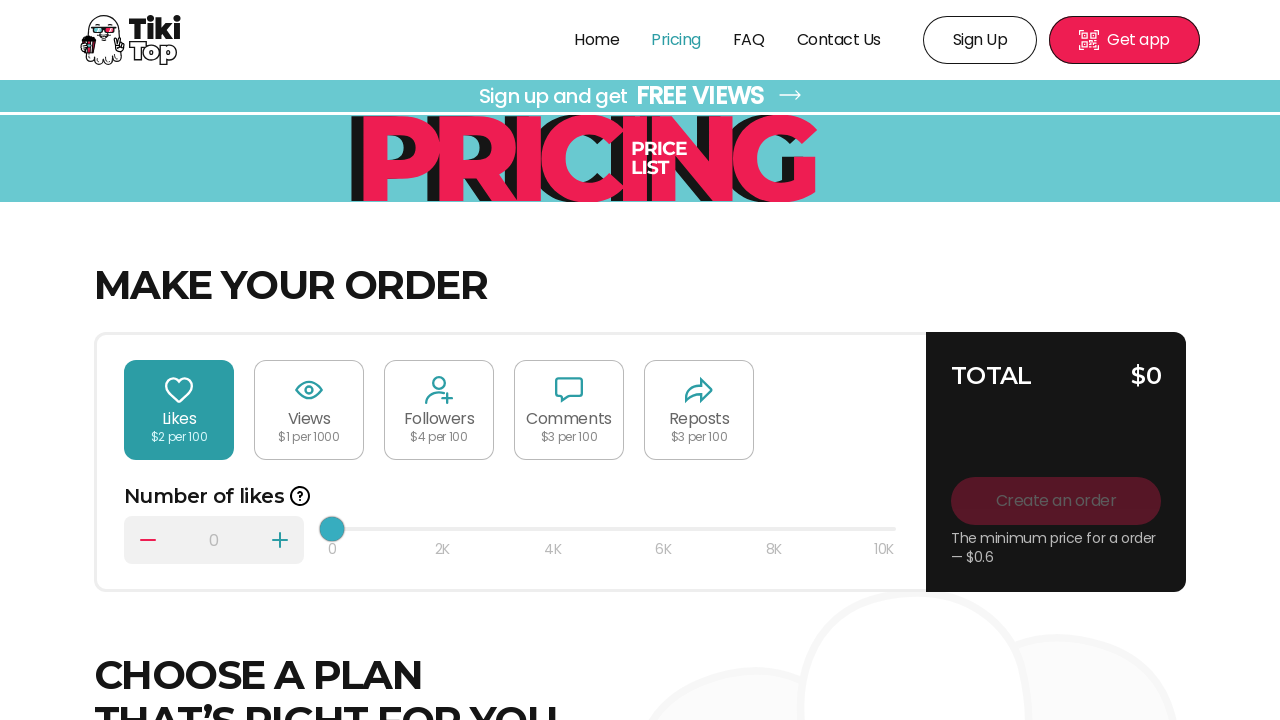

Navigated back to main landing page
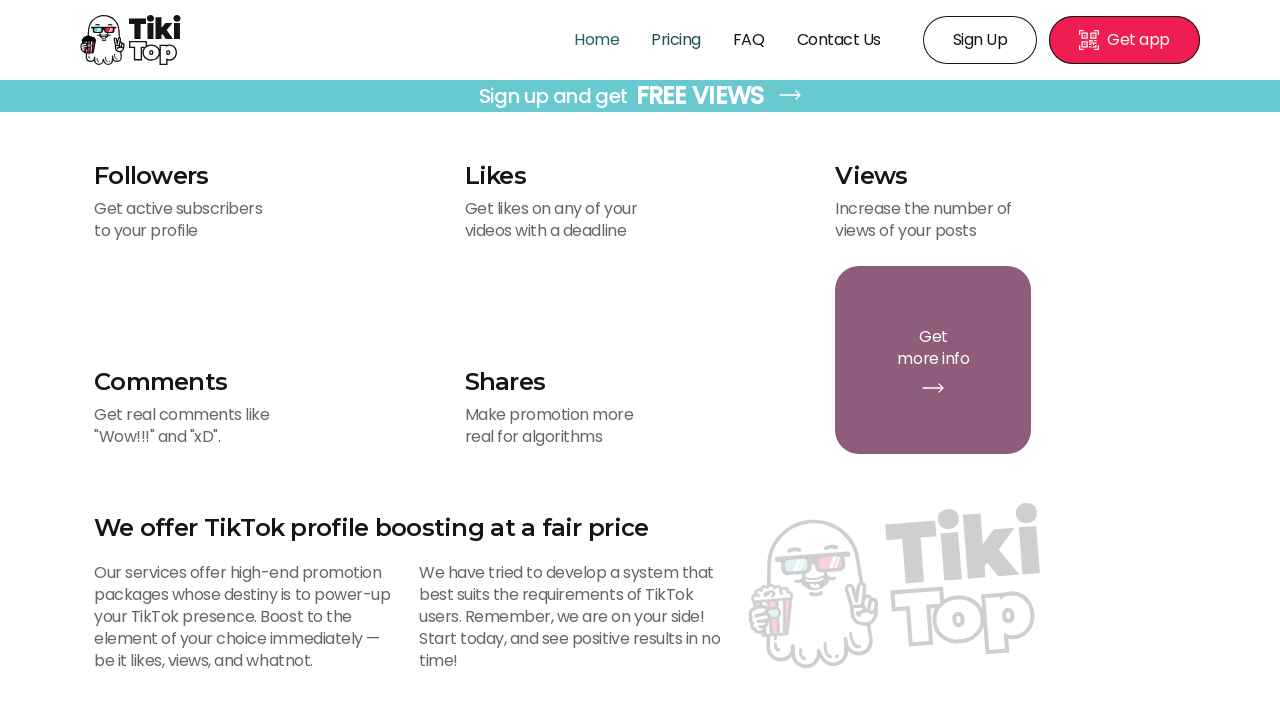

Scrolled to 'What Done' section
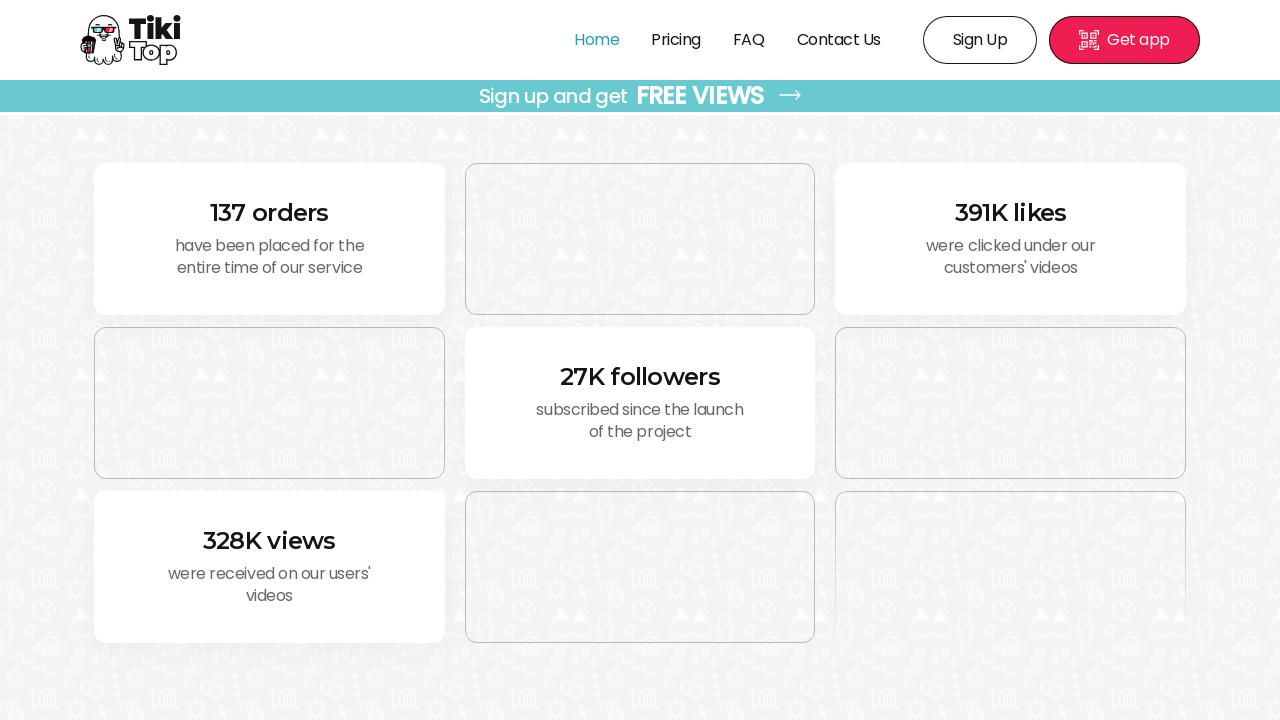

Scrolled to promotion formats section
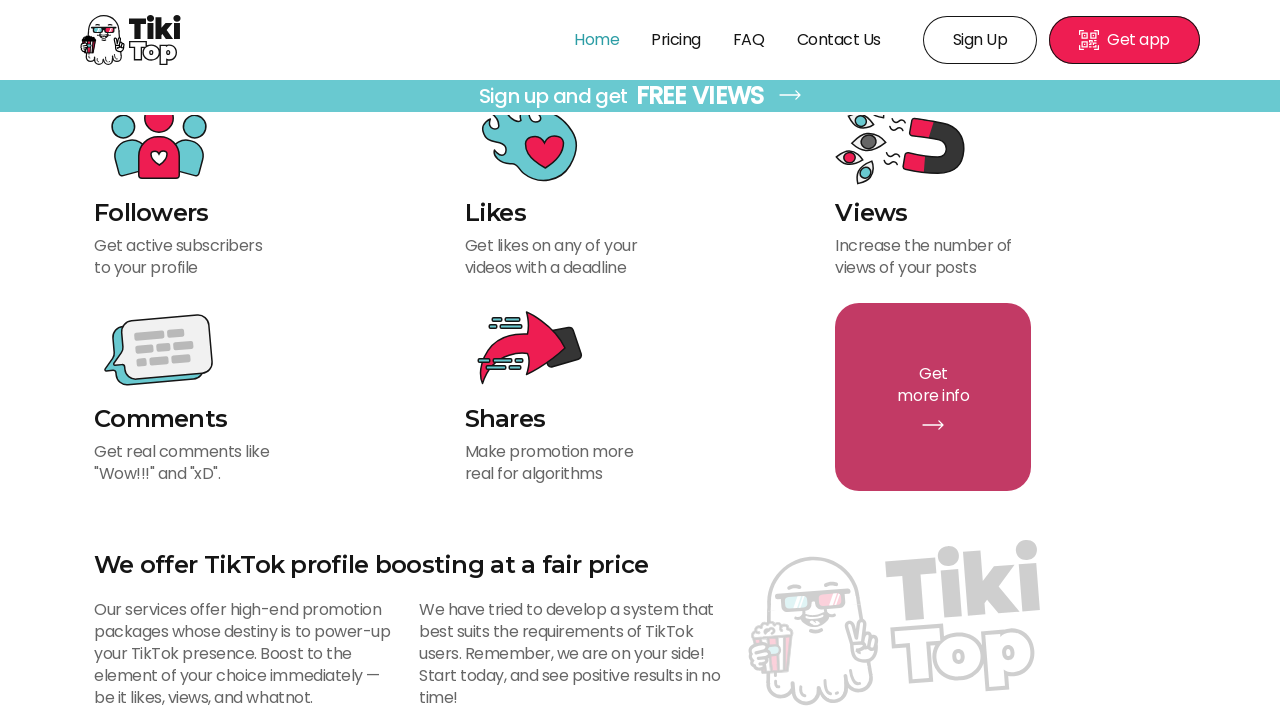

Clicked third 'Get More Info' button in promotion formats section at (243, 360) on div.PromotionFormatItem_containerGetMore__HuFNd a.LinkButton_link___jzSK.LinkBut
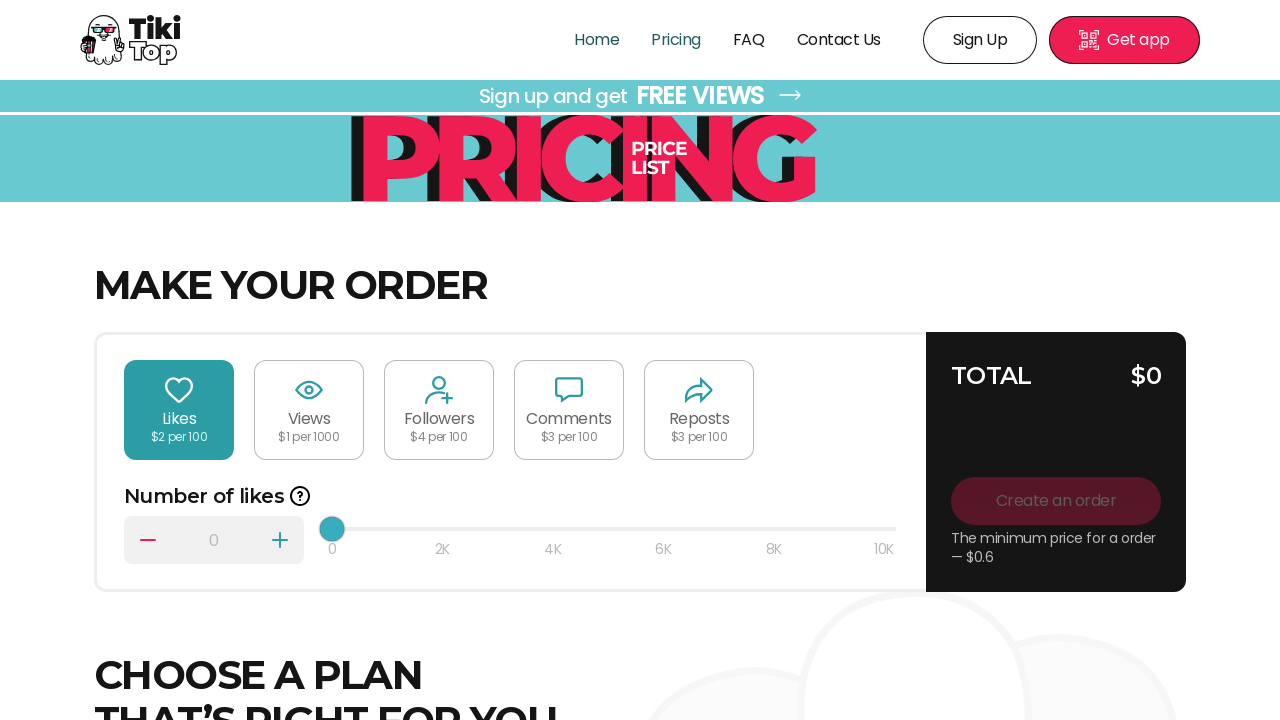

Navigated to Make Your Order page
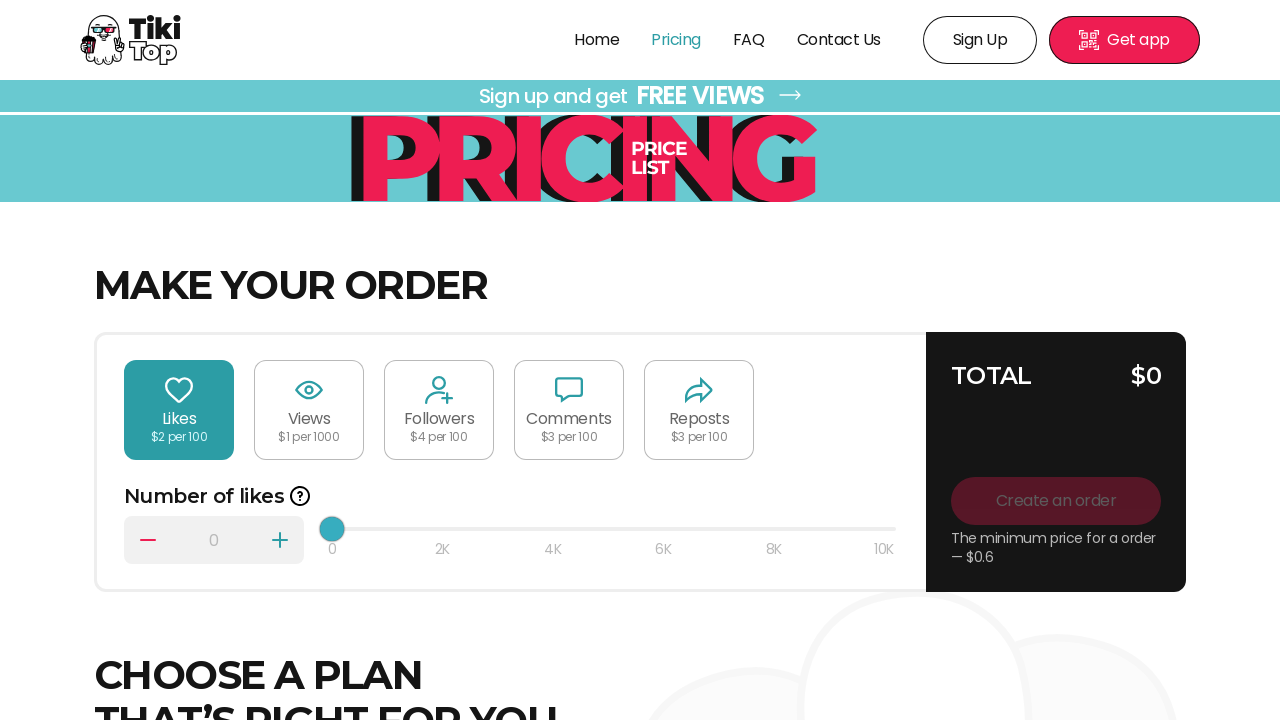

Navigated back to main landing page
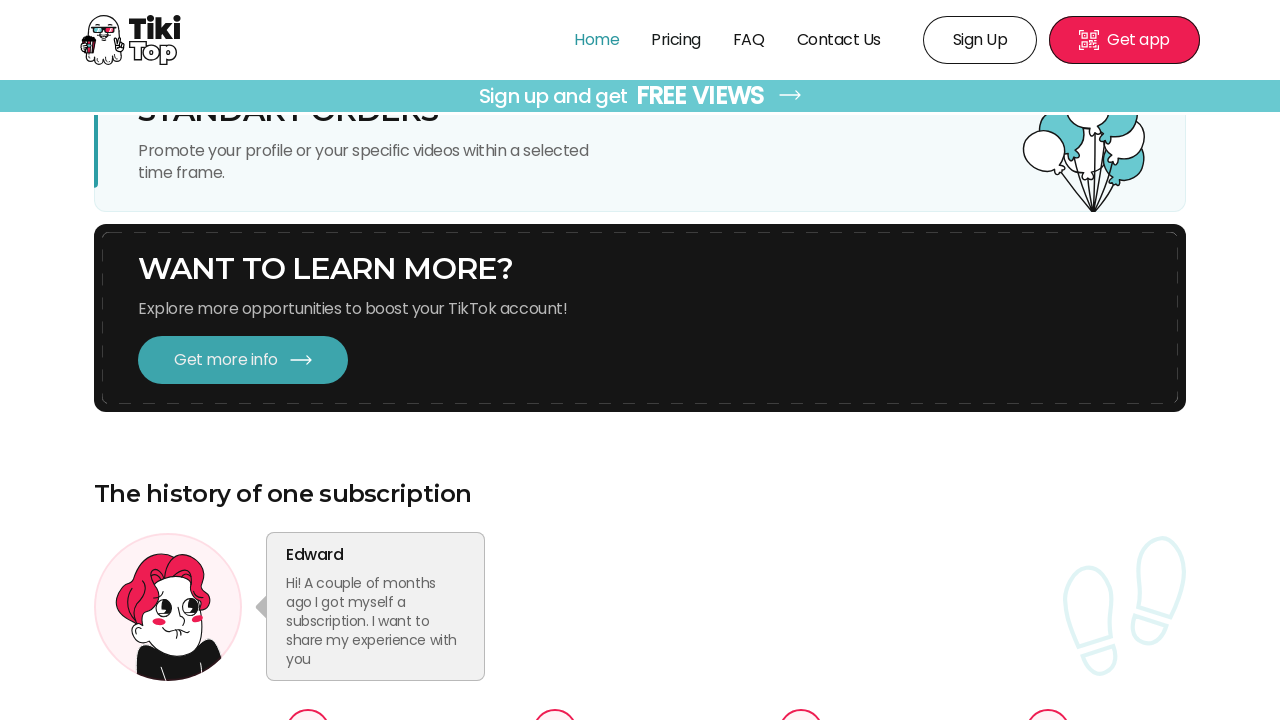

Scrolled to 'Any Questions' section
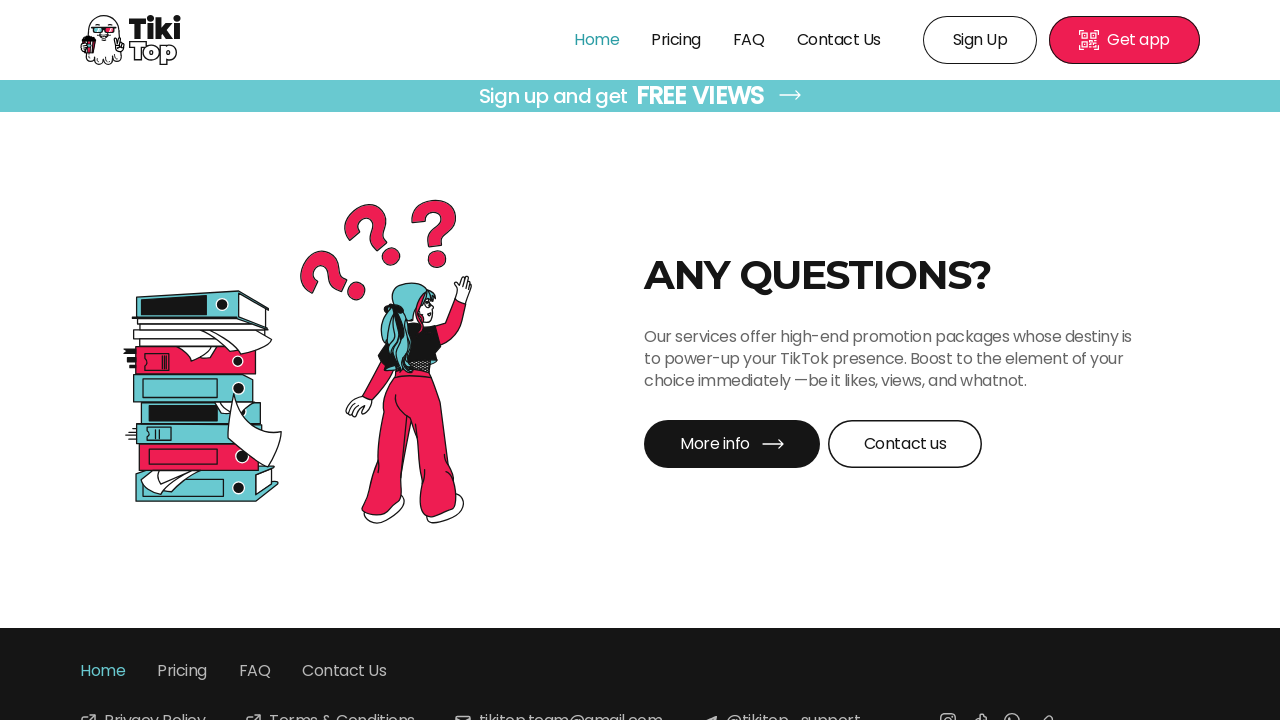

Clicked FAQ link button at (732, 444) on a.LinkButton_link___jzSK.LinkButton_colorBlack__WwvPN
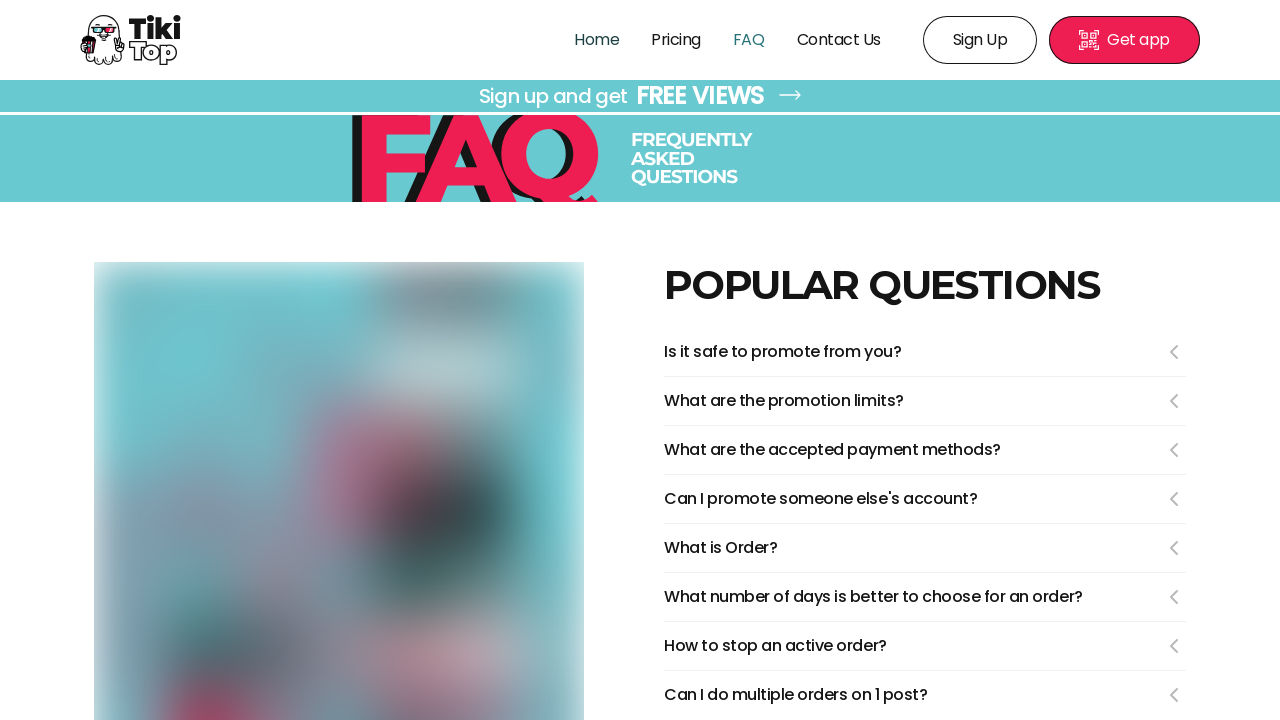

Navigated to FAQ page
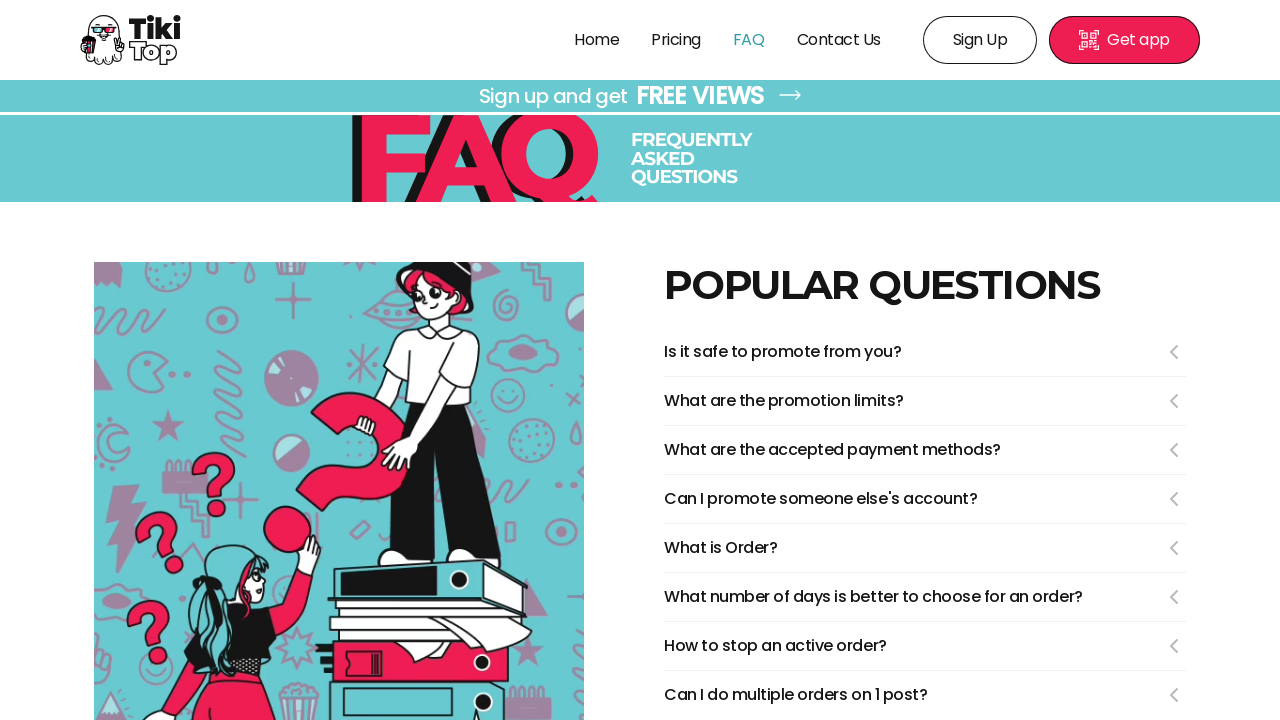

Navigated back to main landing page
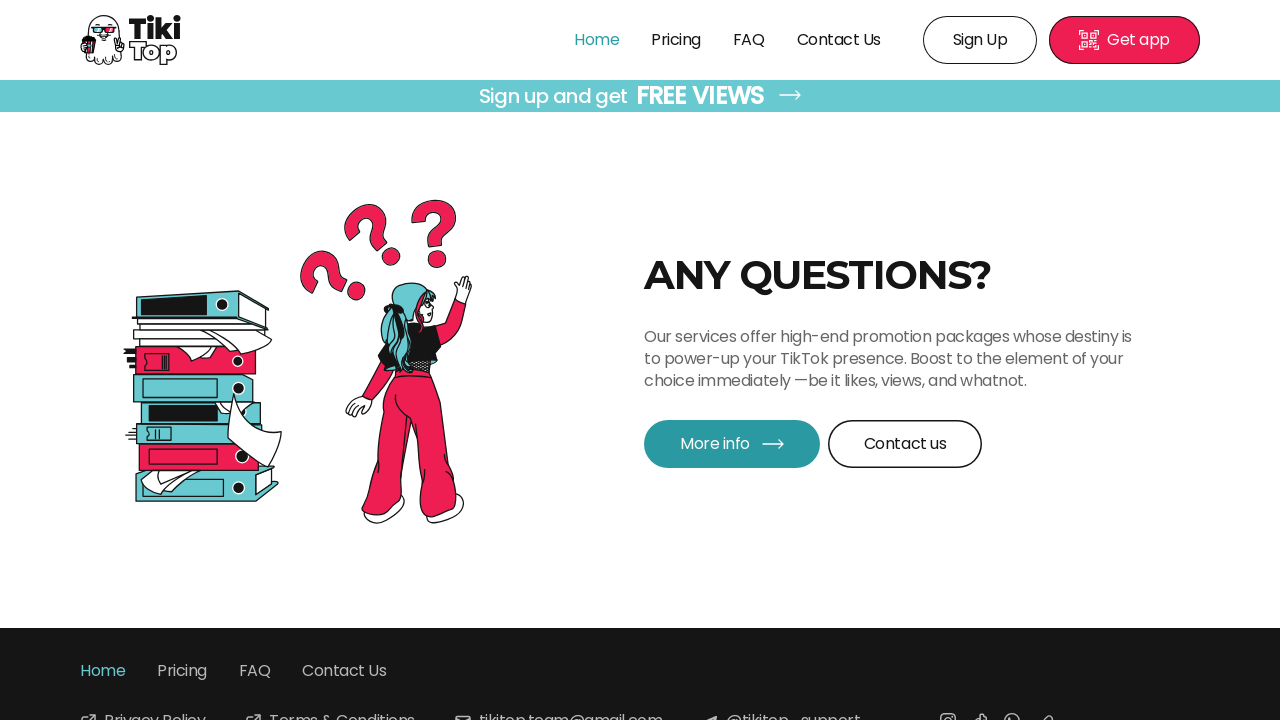

Clicked Contact Us button at (905, 444) on a.LinkButton_link___jzSK.LinkButton_colorWhiteWithBorder__zLVqH
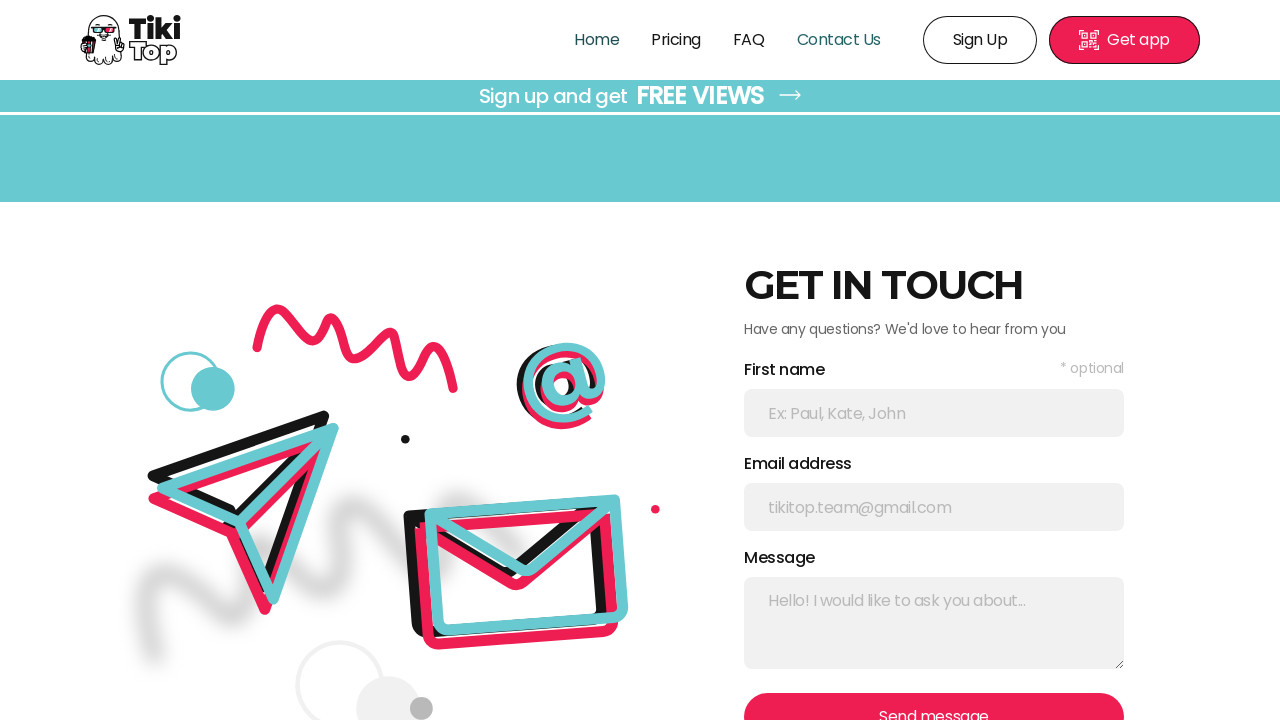

Navigated to Contact Us page
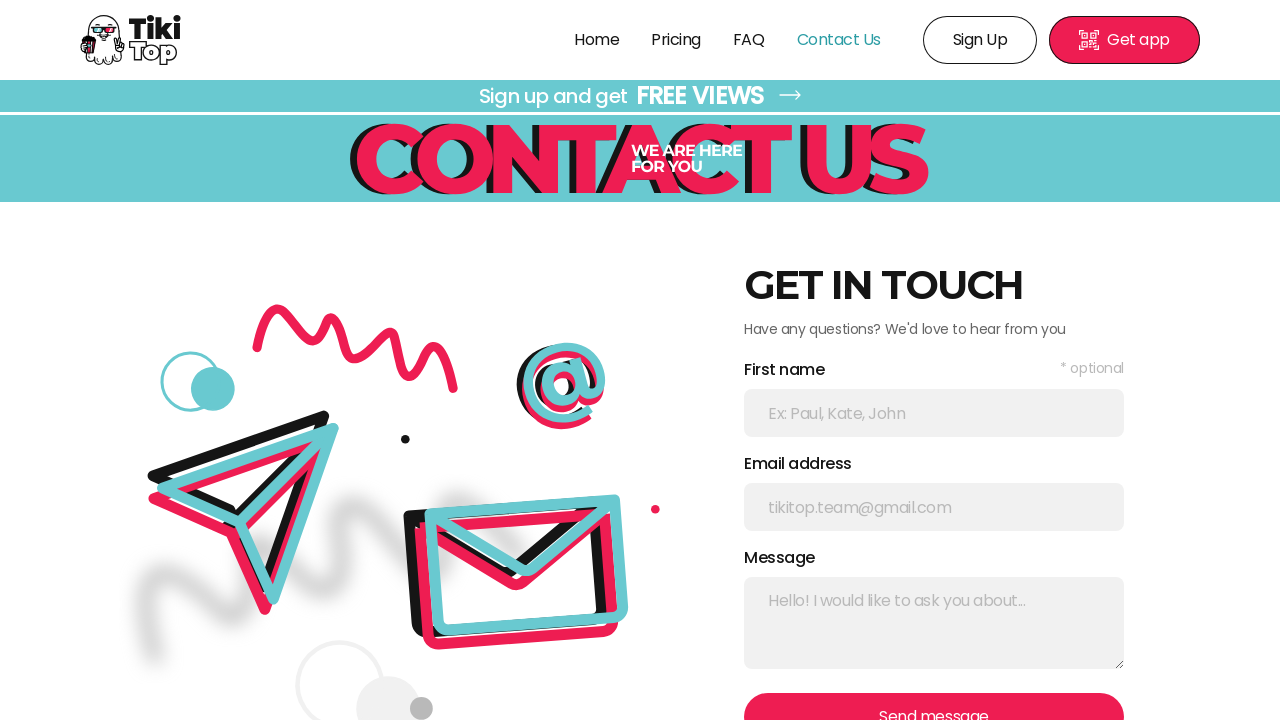

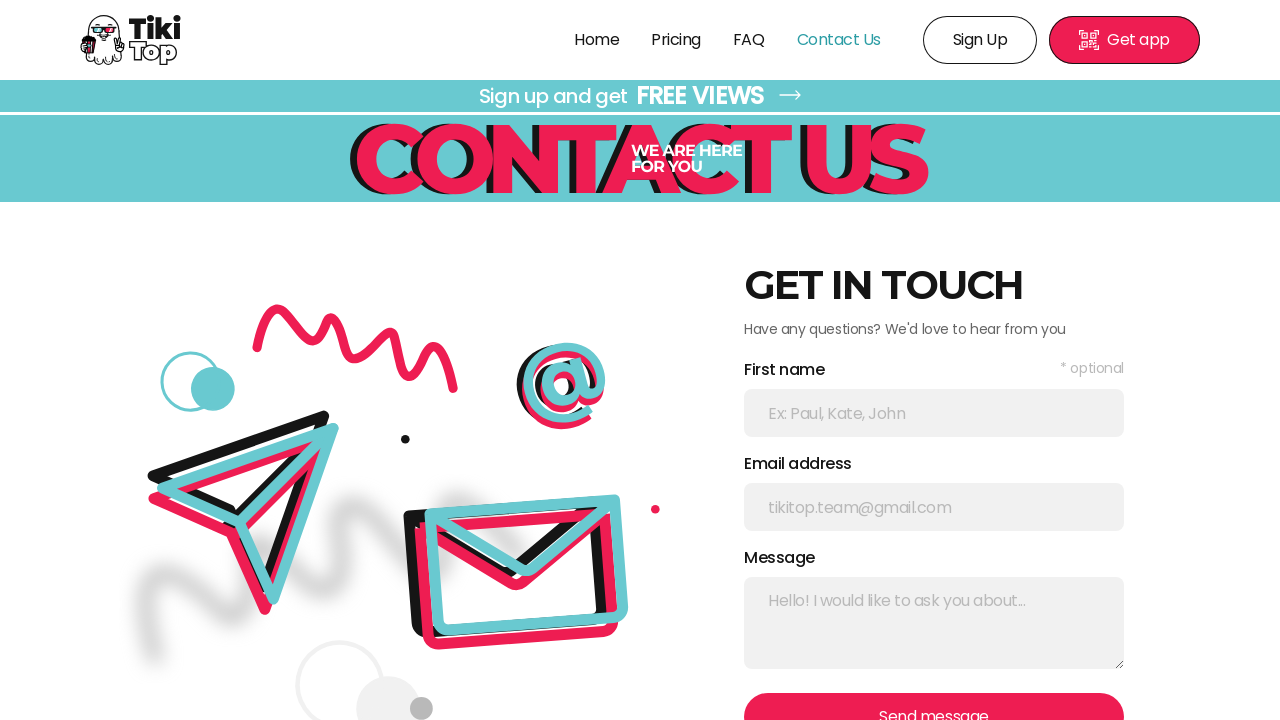